Automates the RPA Challenge by clicking the Start button and filling in employee form fields (Address, Role, Phone, Company Name, First Name, Last Name, Email) across multiple rounds, then submitting each form.

Starting URL: https://www.rpachallenge.com

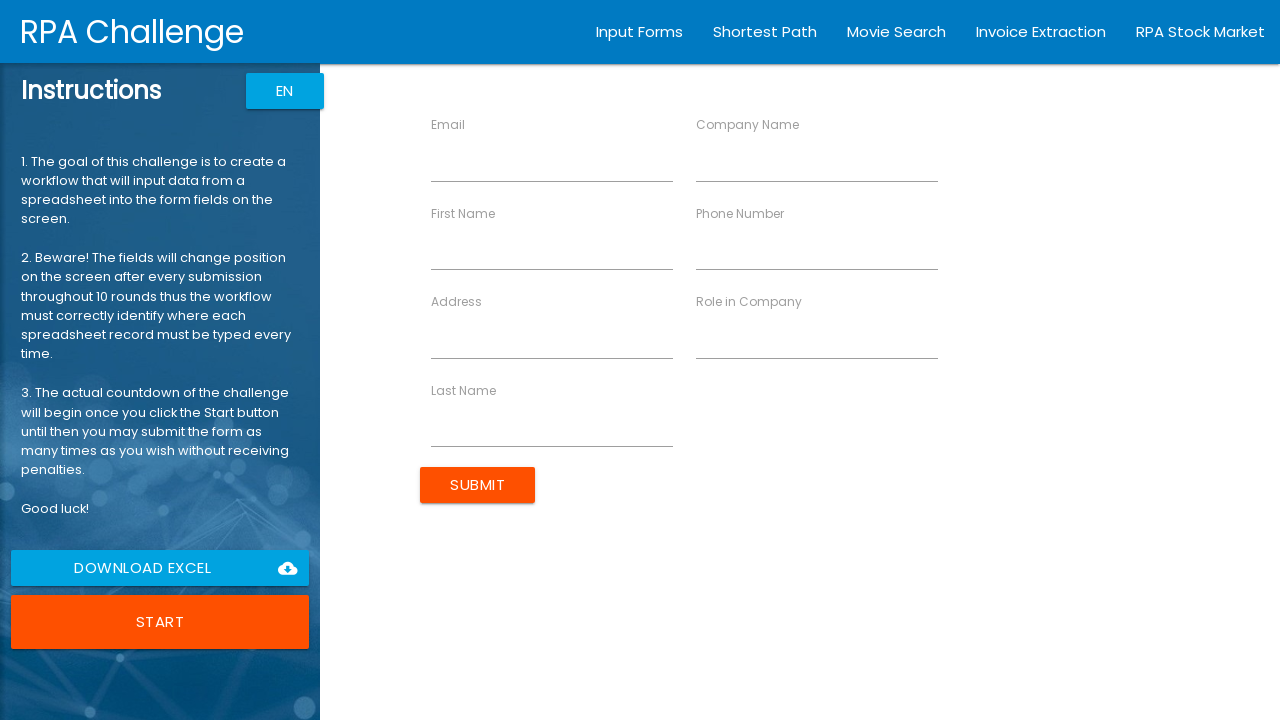

Clicked Start button to begin RPA Challenge at (160, 622) on button:has-text('Start')
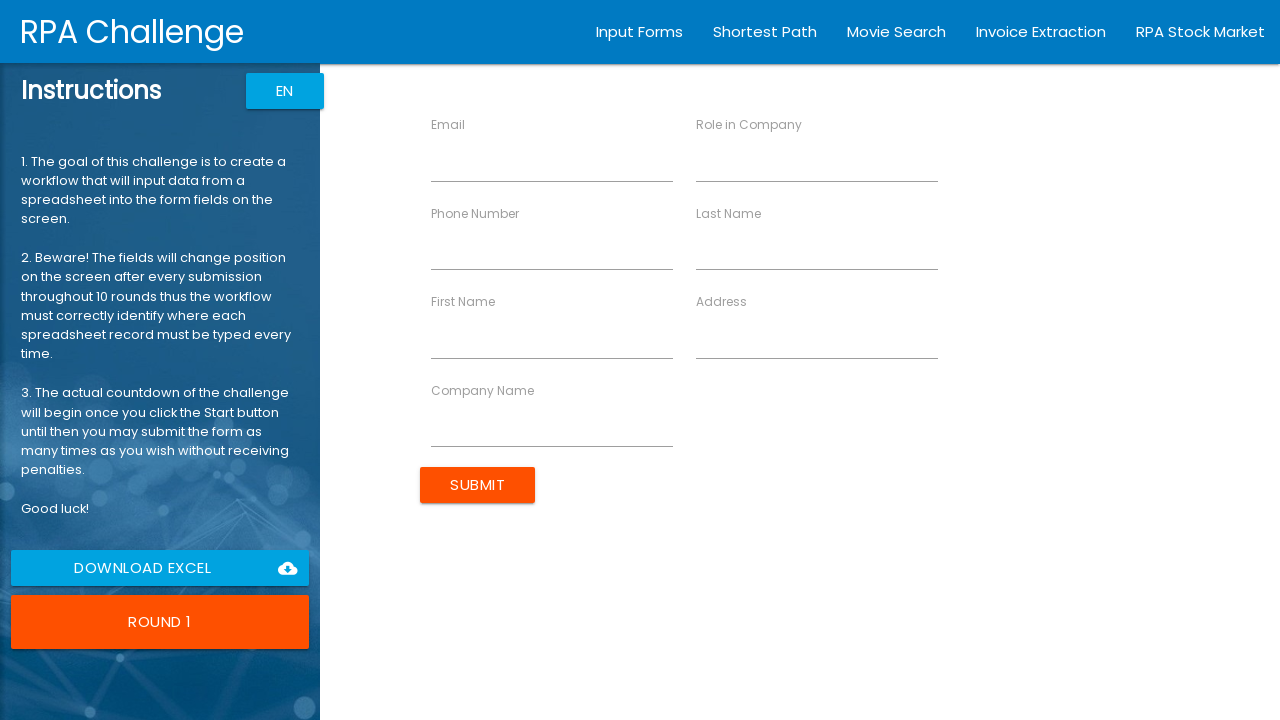

Filled Address field with '123 Oak Street, Suite 400' for first employee on input[ng-reflect-name='labelAddress']
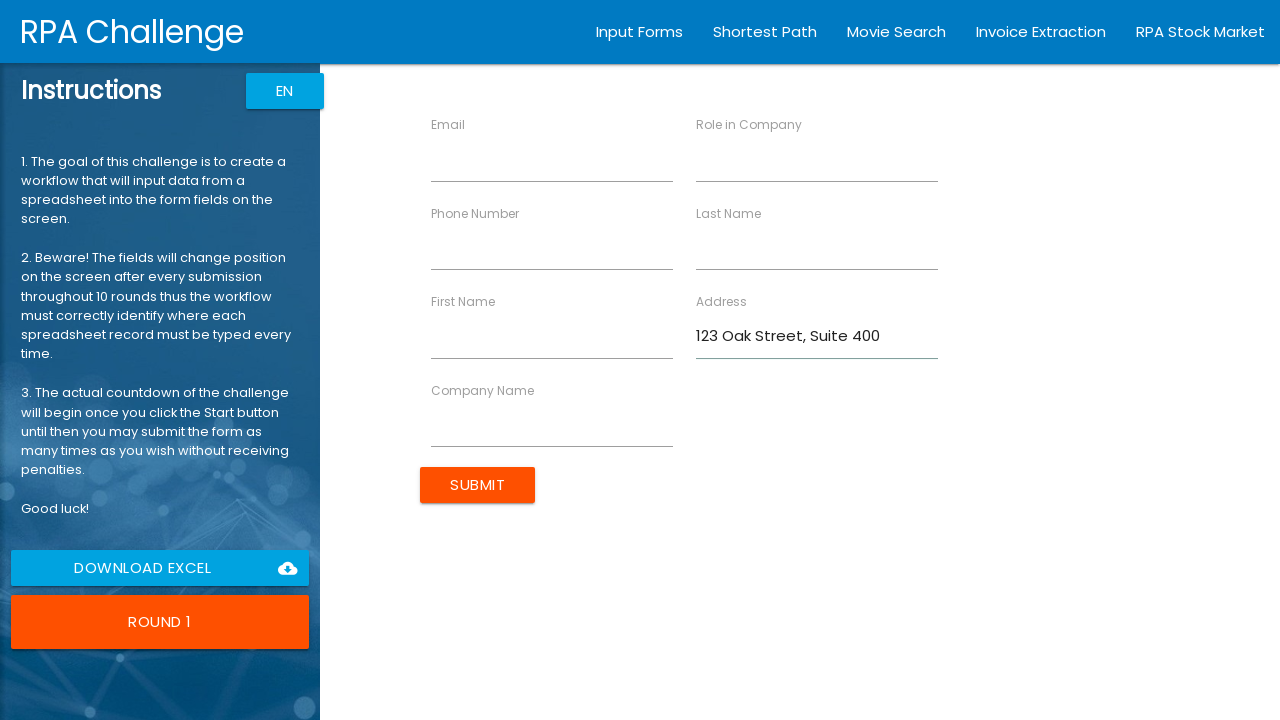

Filled Role field with 'Software Engineer' for first employee on input[ng-reflect-name='labelRole']
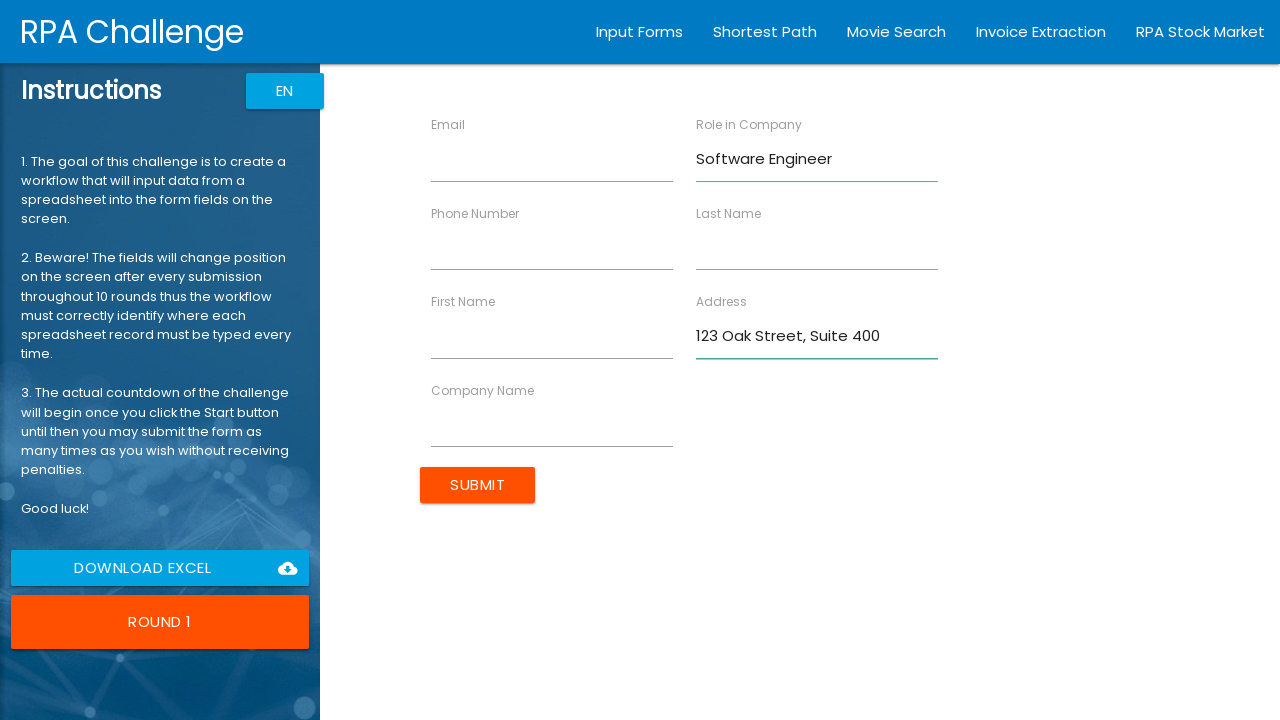

Filled Phone field with '555-123-4567' for first employee on input[ng-reflect-name='labelPhone']
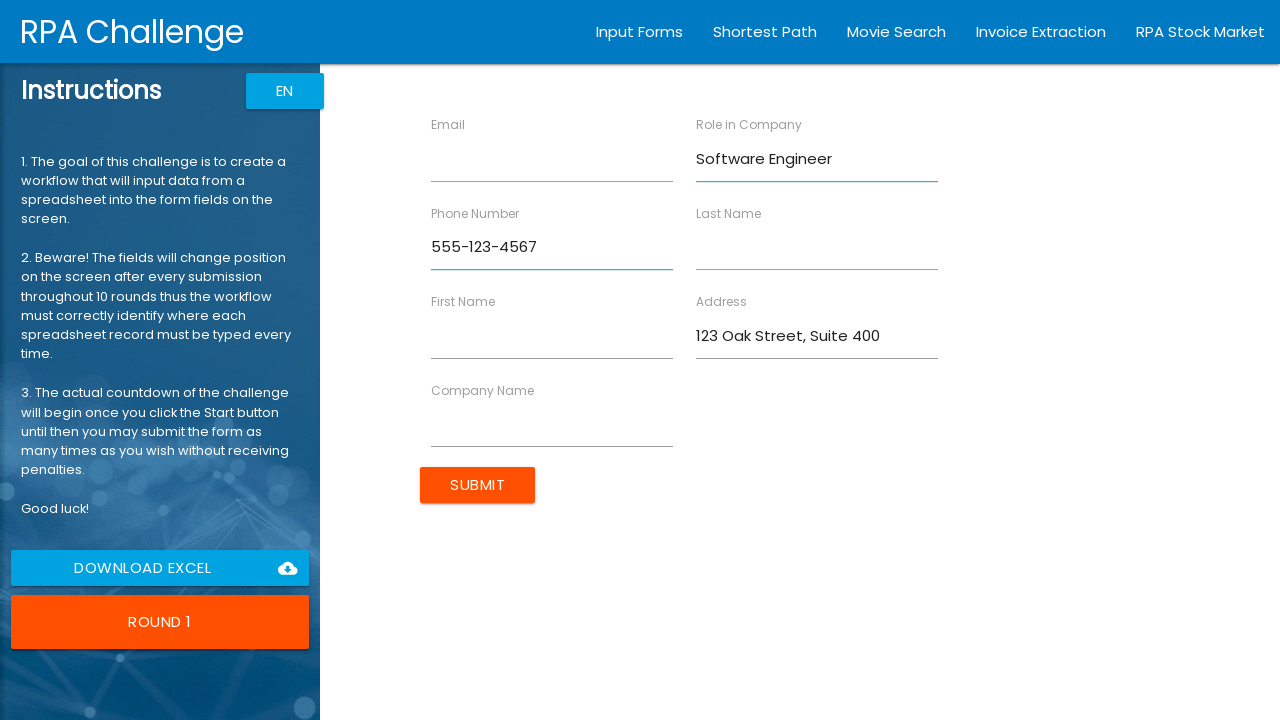

Filled Company Name field with 'Tech Solutions Inc' for first employee on input[ng-reflect-name='labelCompanyName']
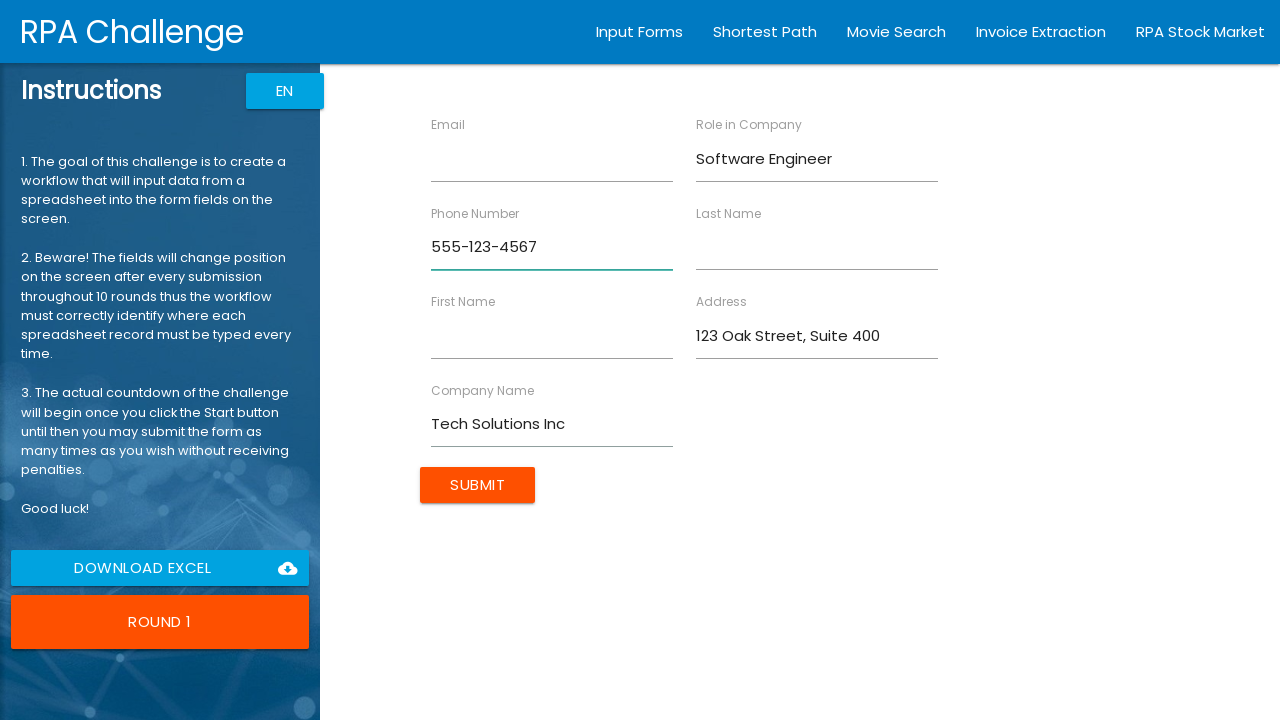

Filled First Name field with 'Michael' for first employee on input[ng-reflect-name='labelFirstName']
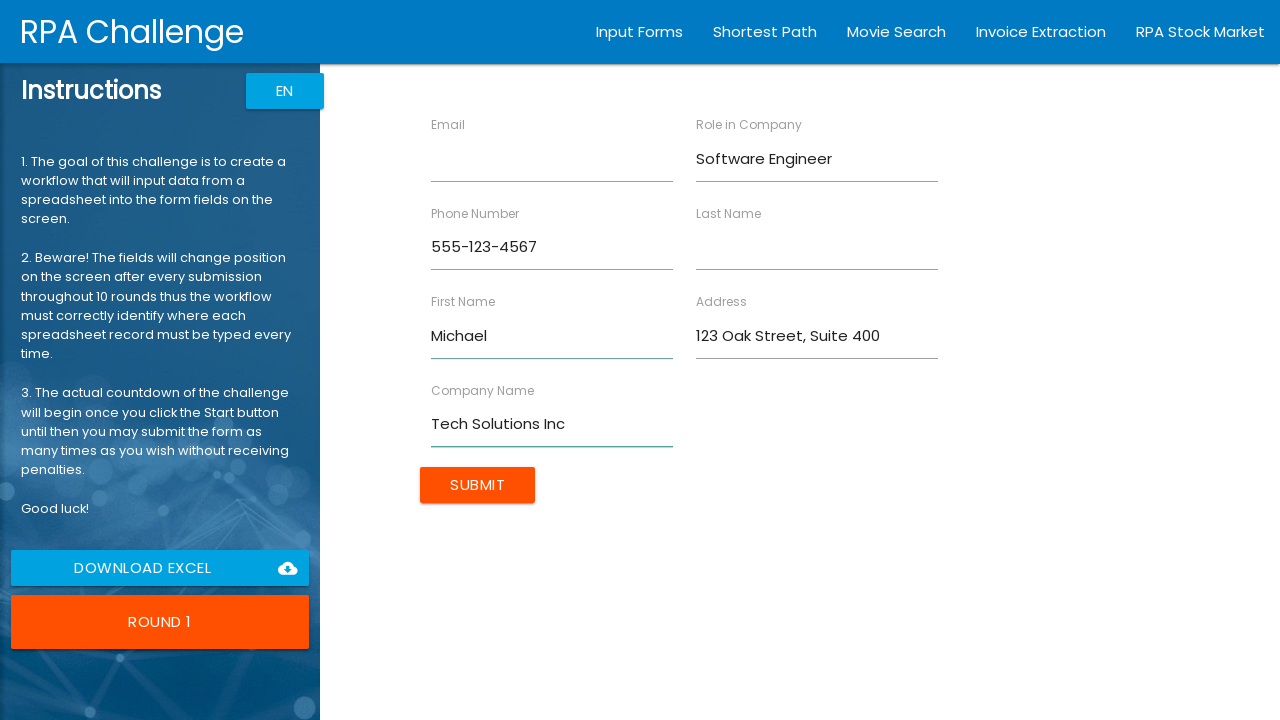

Filled Last Name field with 'Johnson' for first employee on input[ng-reflect-name='labelLastName']
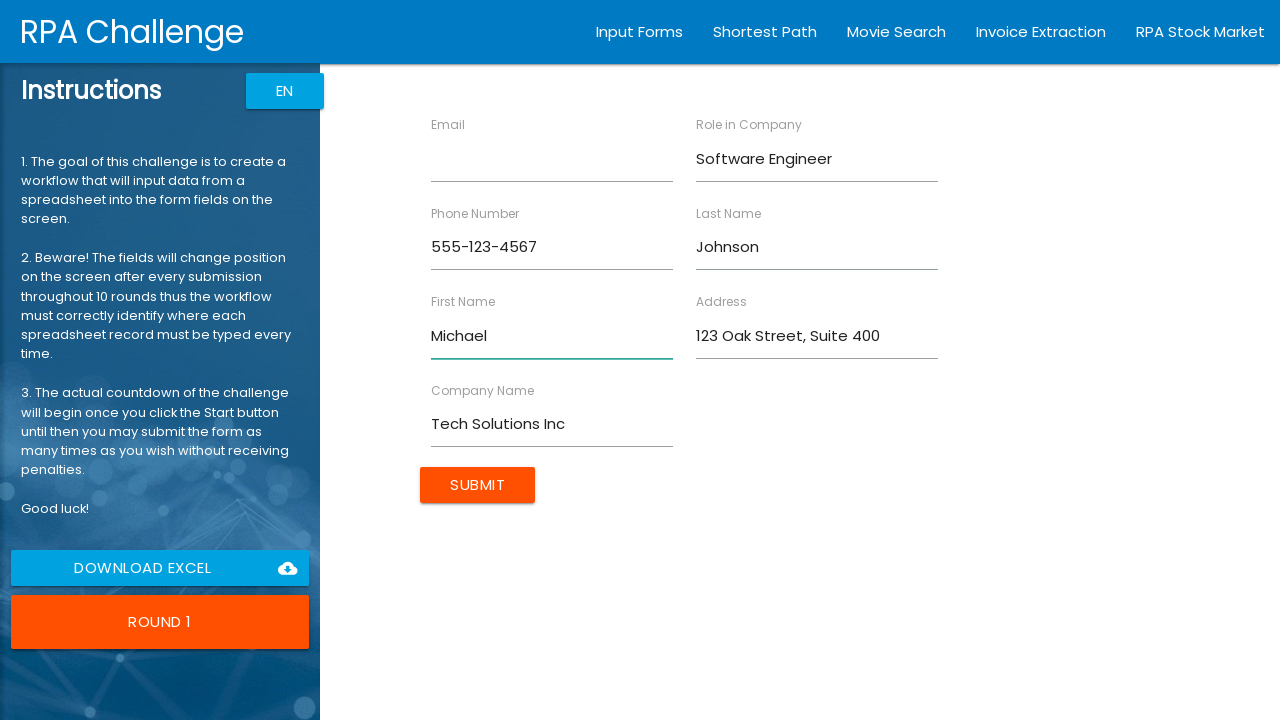

Filled Email field with 'michael.johnson@techsolutions.com' for first employee on input[ng-reflect-name='labelEmail']
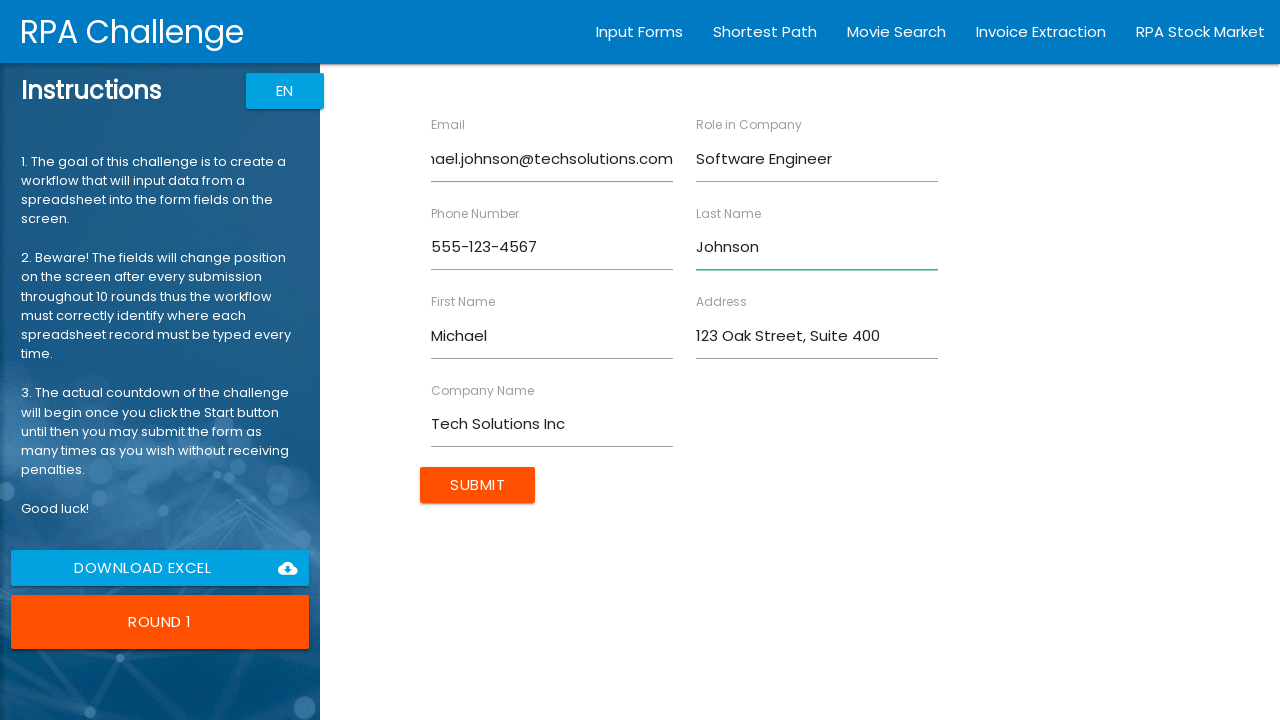

Submitted first employee form at (478, 485) on input[type='submit']
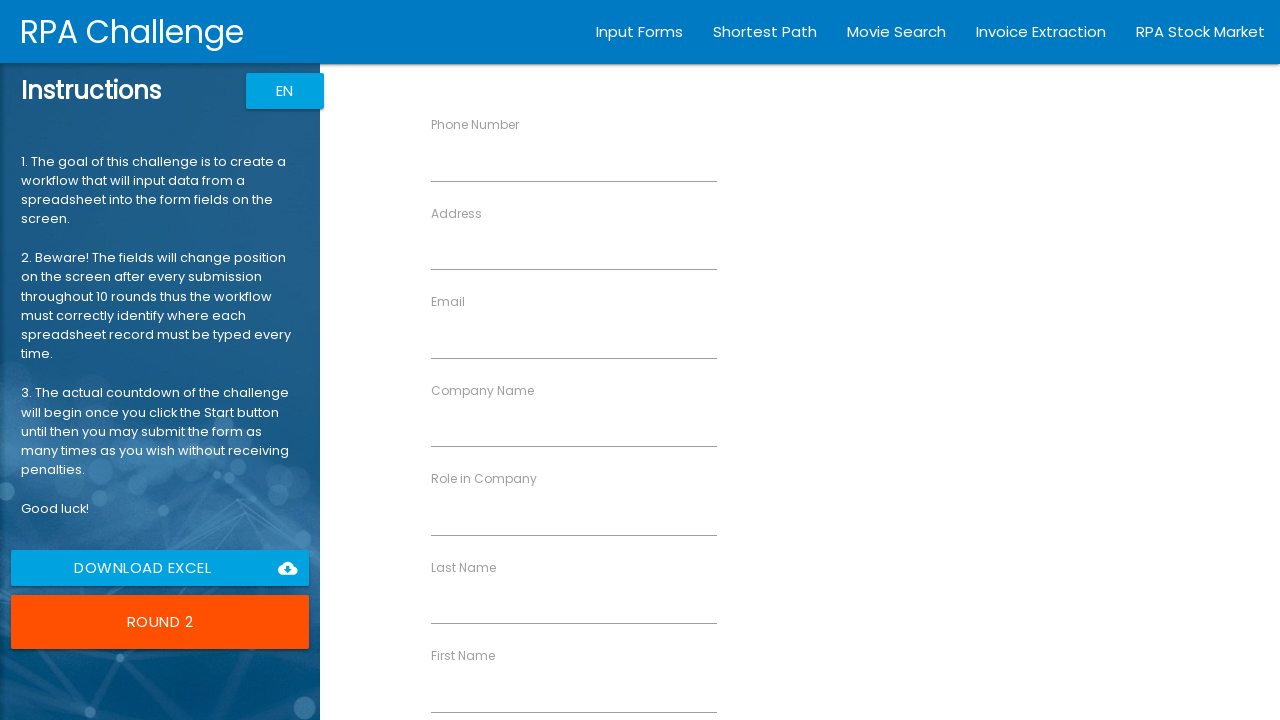

Filled Address field with '456 Maple Avenue, Floor 2' for second employee on input[ng-reflect-name='labelAddress']
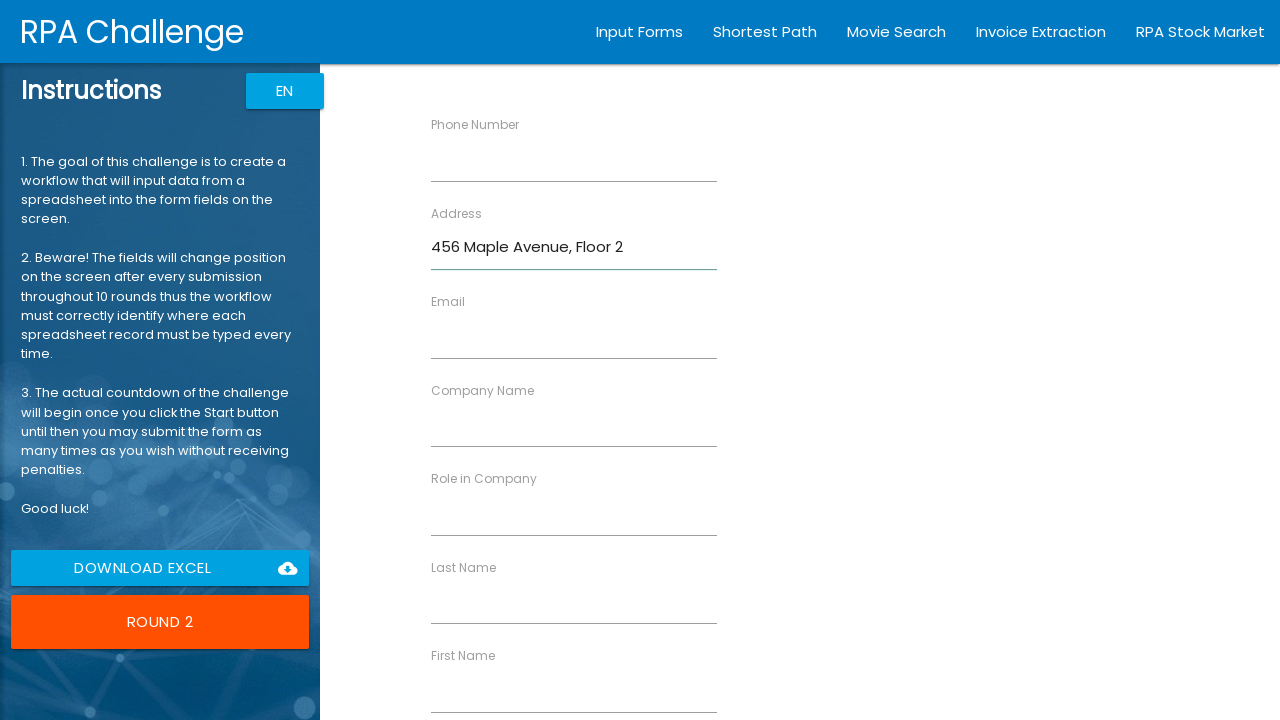

Filled Role field with 'Data Analyst' for second employee on input[ng-reflect-name='labelRole']
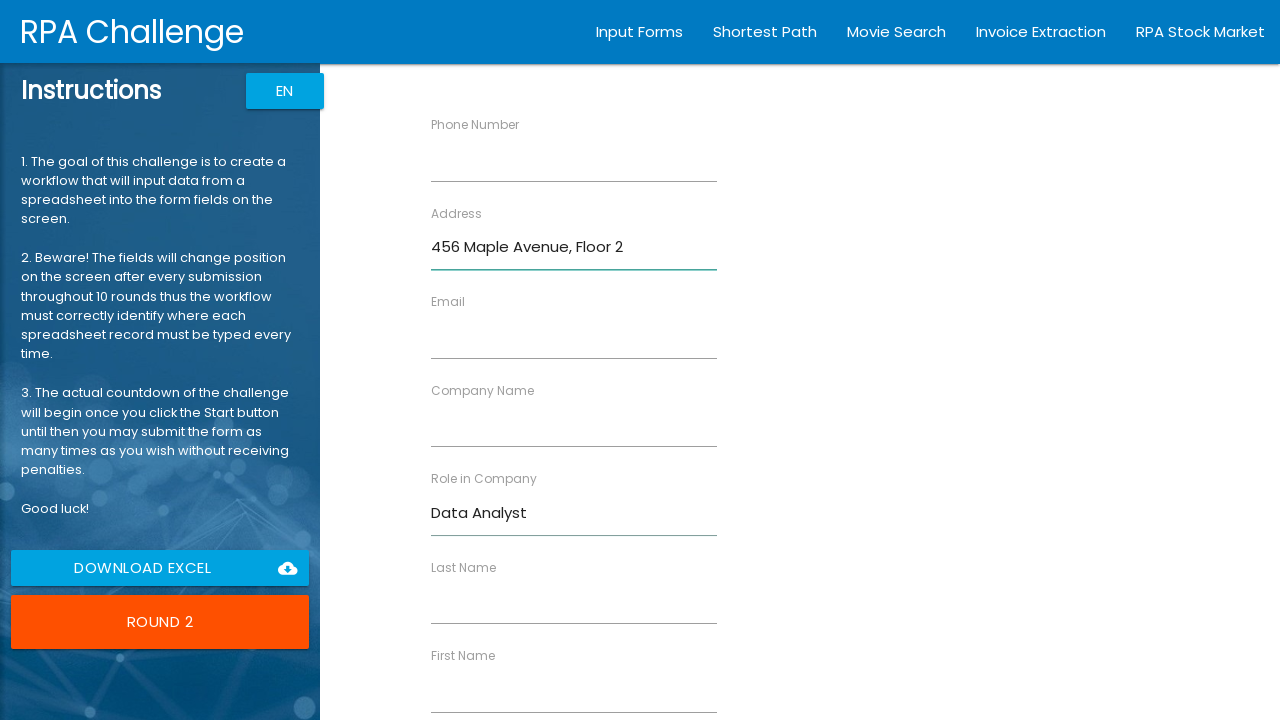

Filled Phone field with '555-987-6543' for second employee on input[ng-reflect-name='labelPhone']
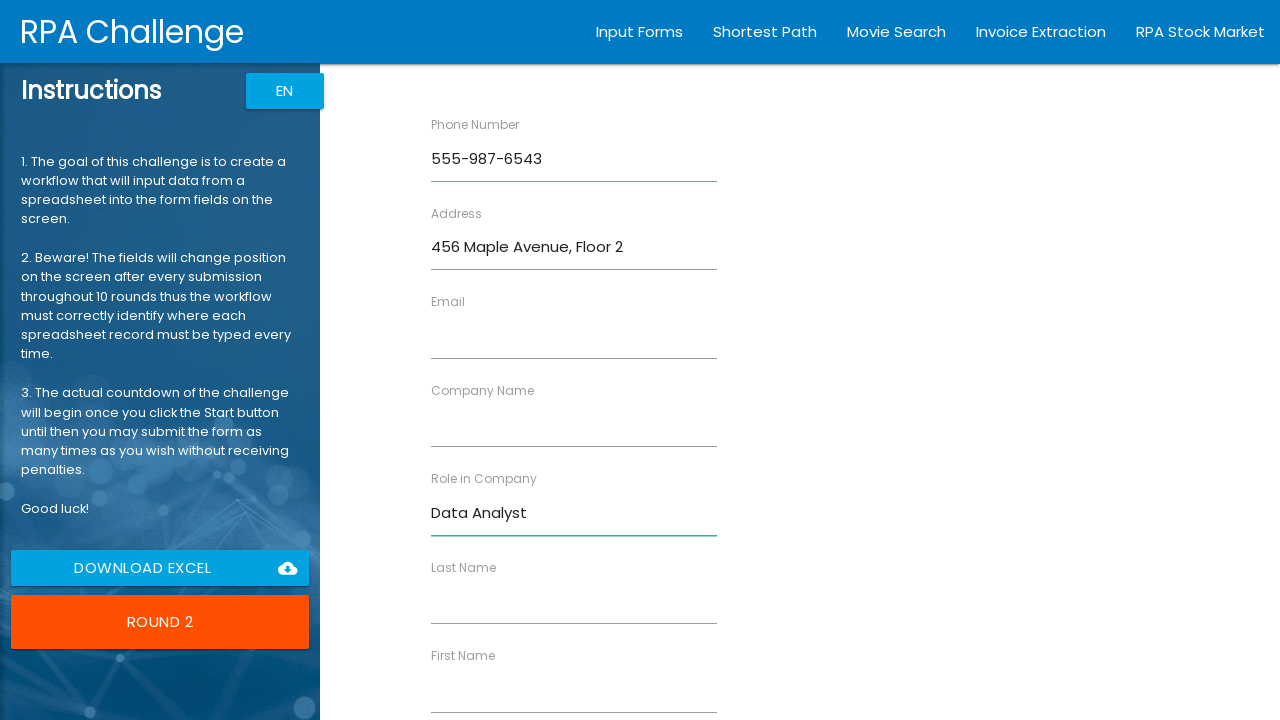

Filled Company Name field with 'Analytics Corp' for second employee on input[ng-reflect-name='labelCompanyName']
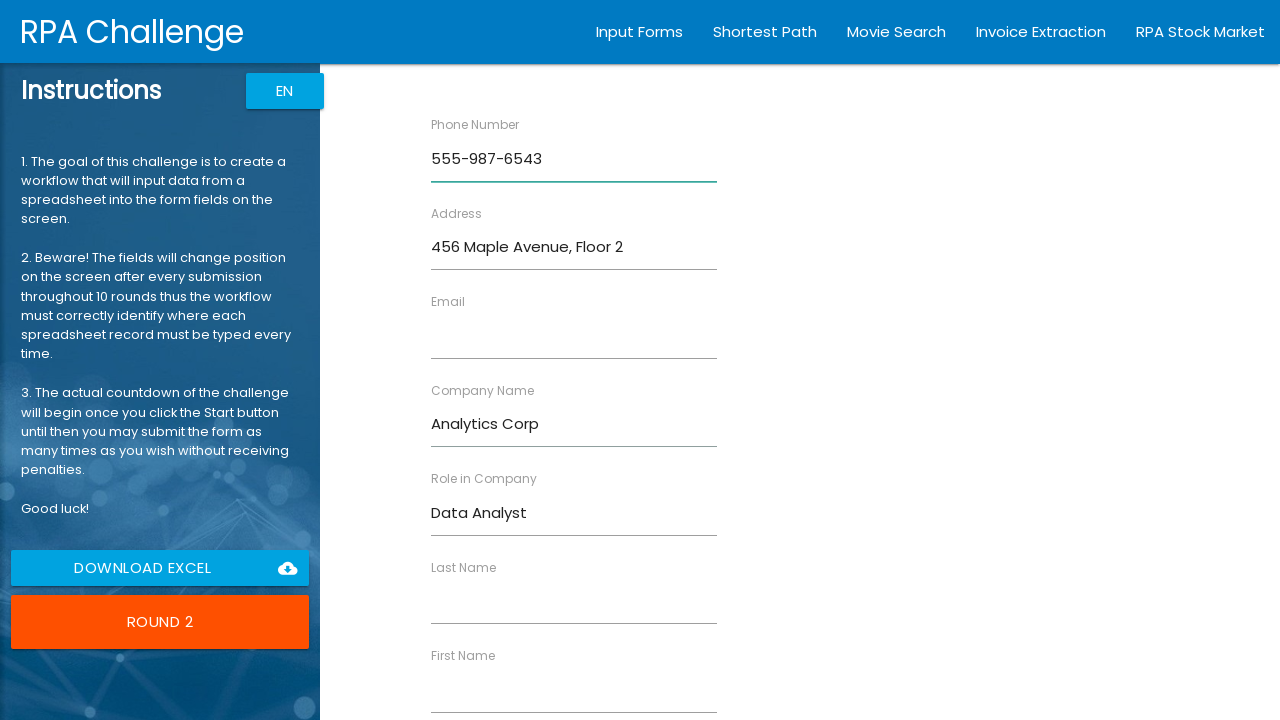

Filled First Name field with 'Sarah' for second employee on input[ng-reflect-name='labelFirstName']
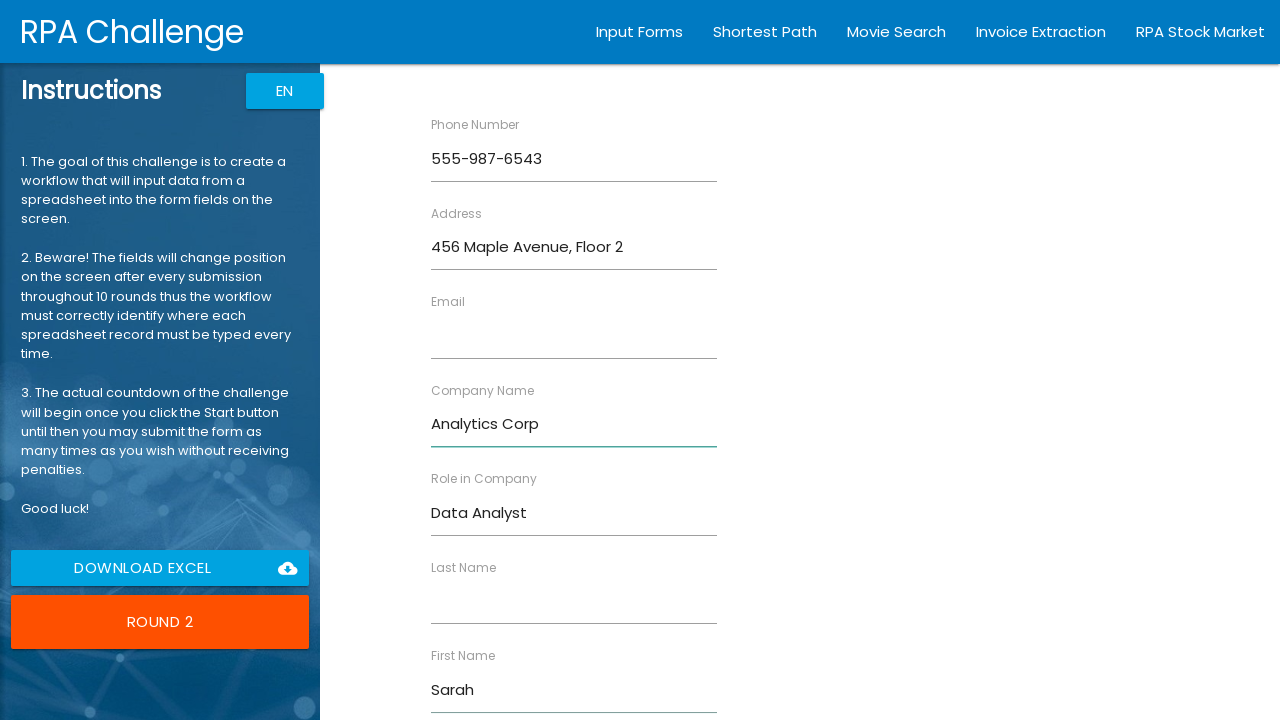

Filled Last Name field with 'Williams' for second employee on input[ng-reflect-name='labelLastName']
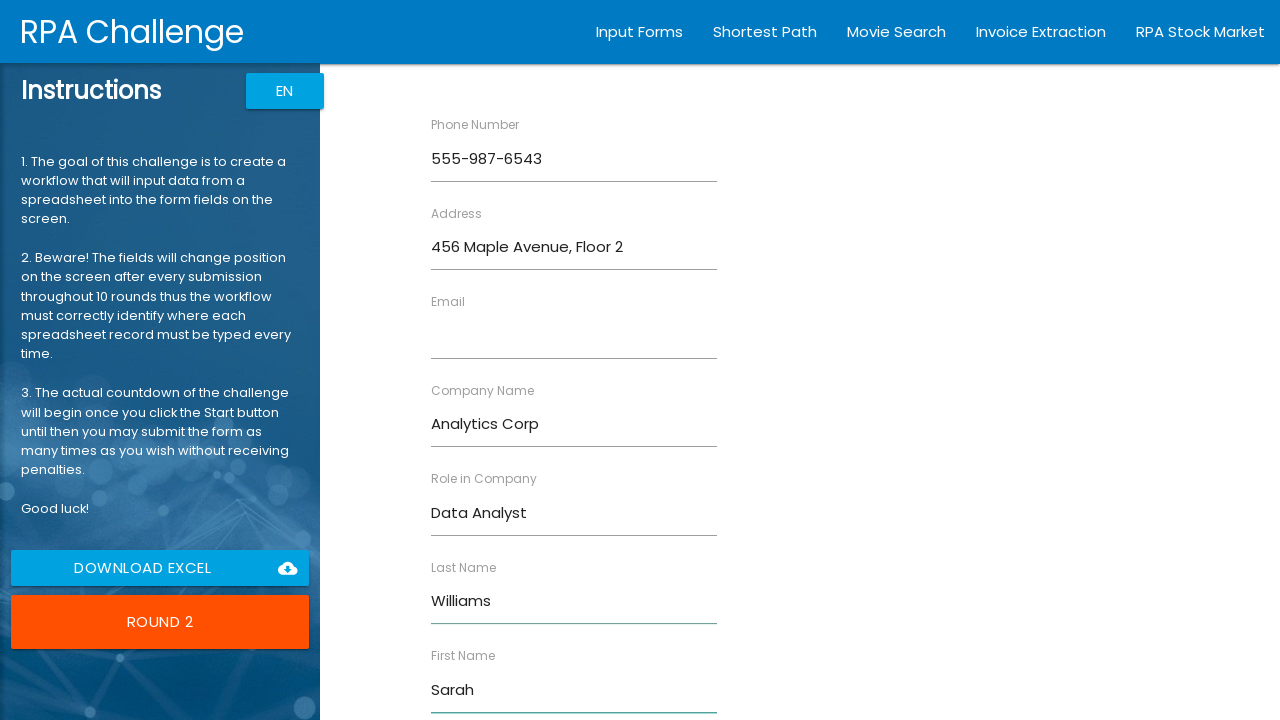

Filled Email field with 'sarah.williams@analyticscorp.com' for second employee on input[ng-reflect-name='labelEmail']
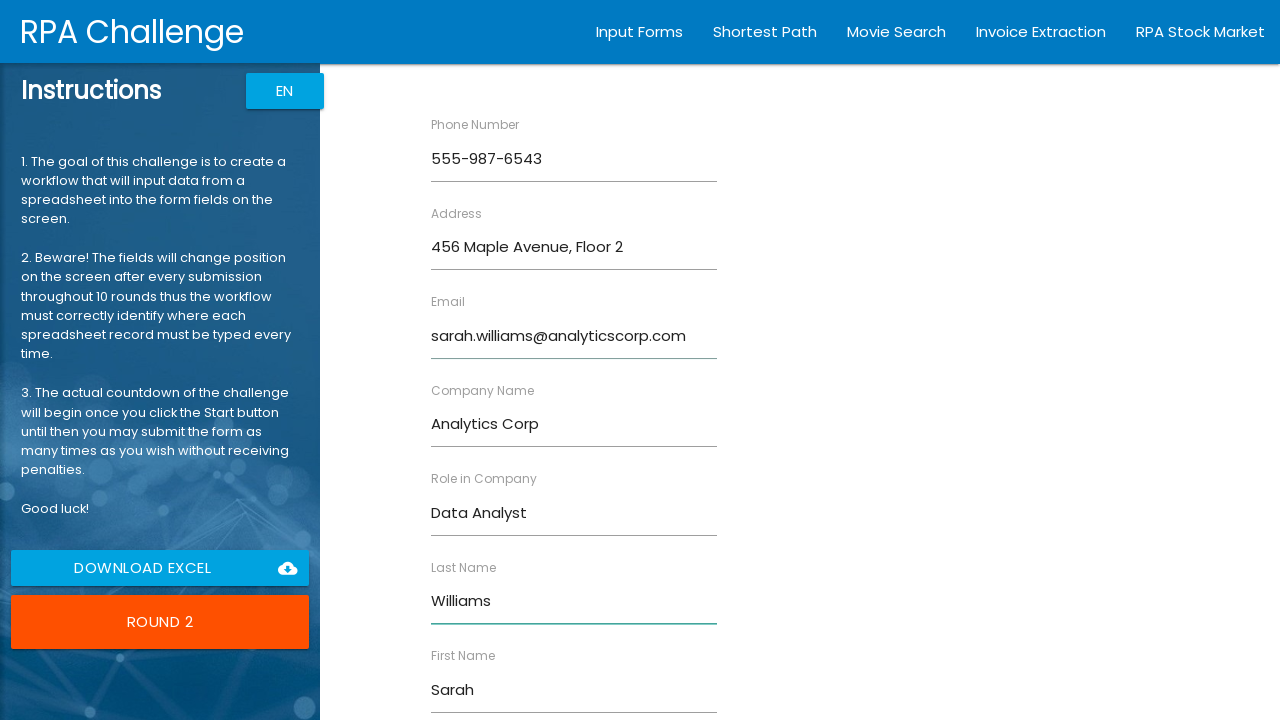

Submitted second employee form at (478, 688) on input[type='submit']
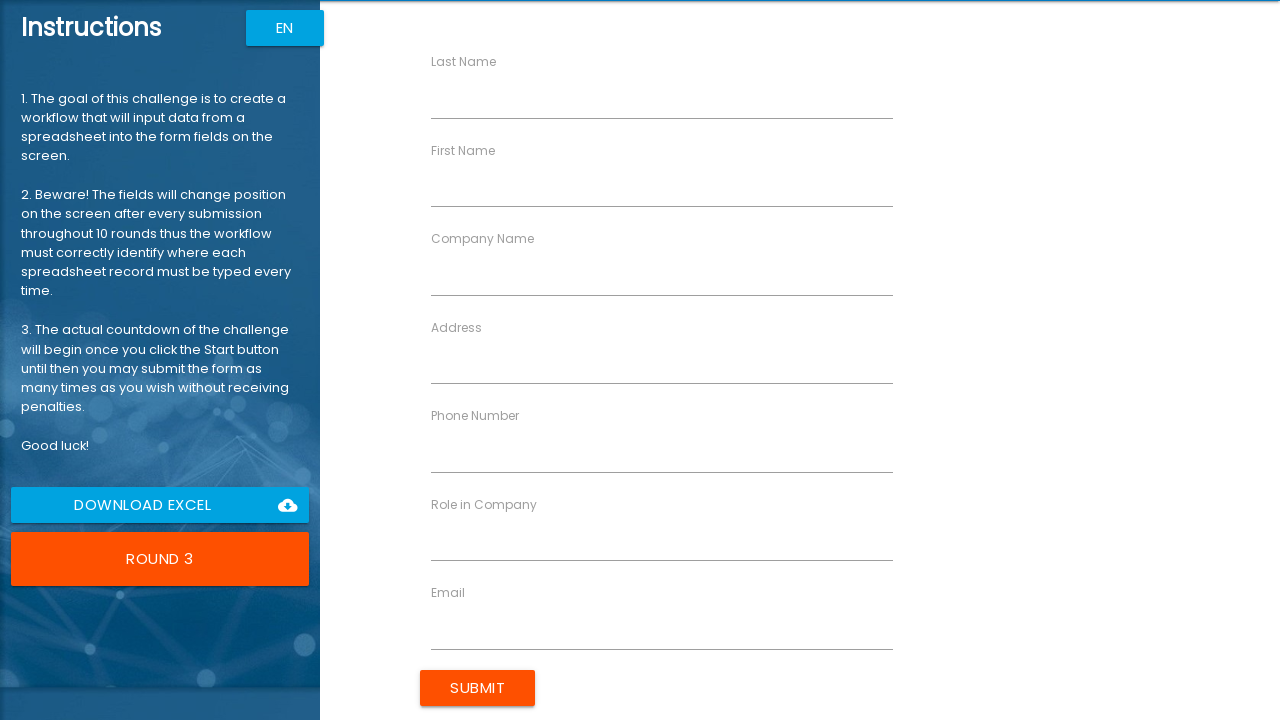

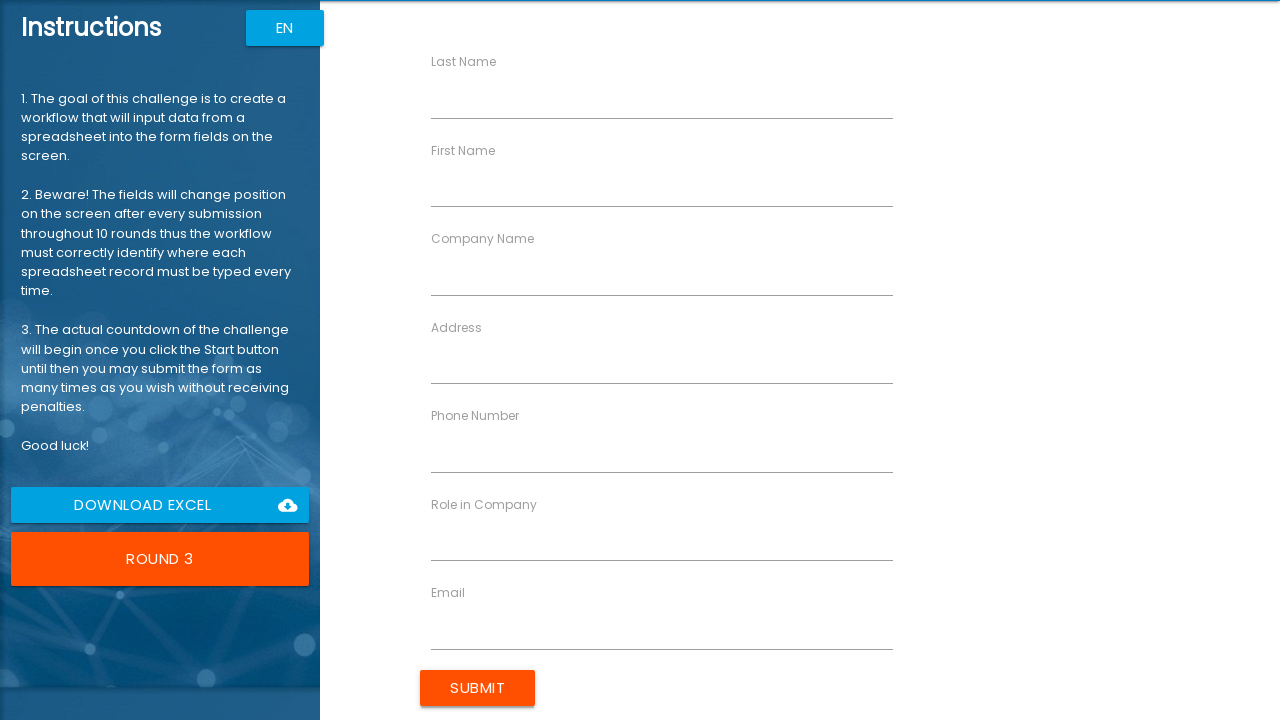